Tests the Disappearing Elements page by checking if navigation links are present and reloading the page multiple times to observe if elements disappear

Starting URL: https://the-internet.herokuapp.com

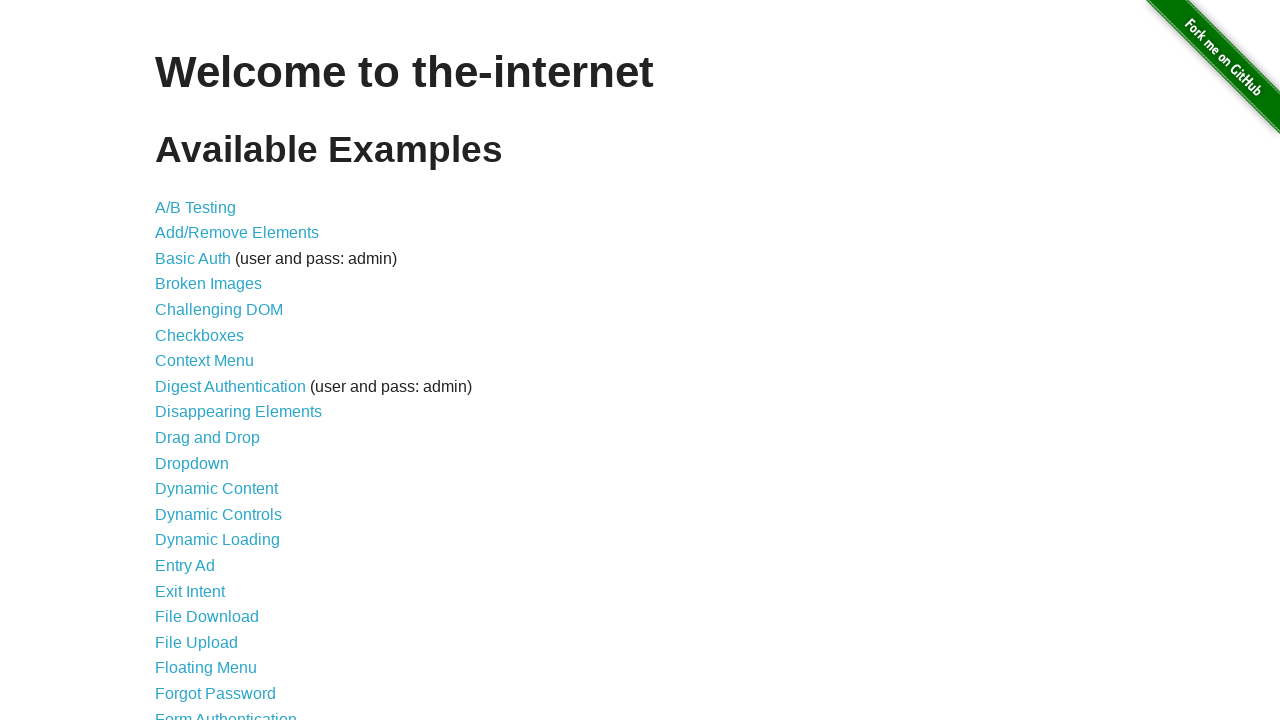

Navigated to the-internet.herokuapp.com homepage
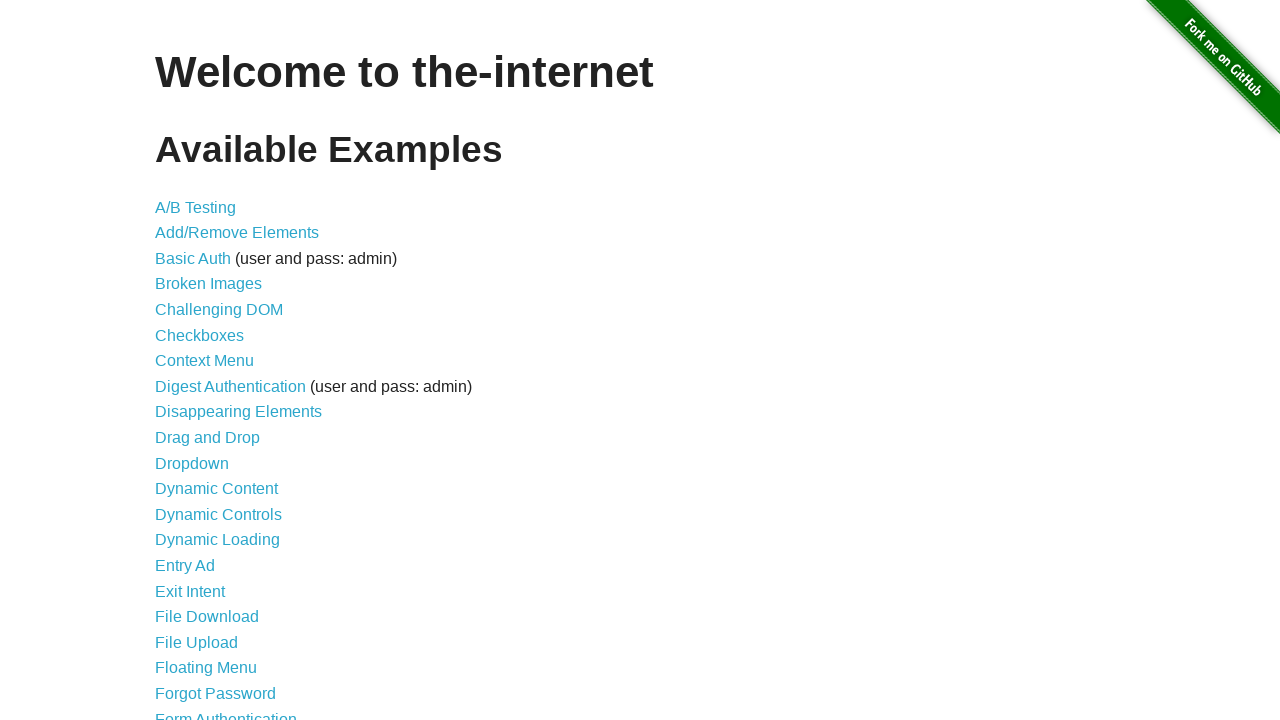

Clicked on Disappearing Elements link at (238, 412) on internal:role=link[name="Disappearing Elements"i]
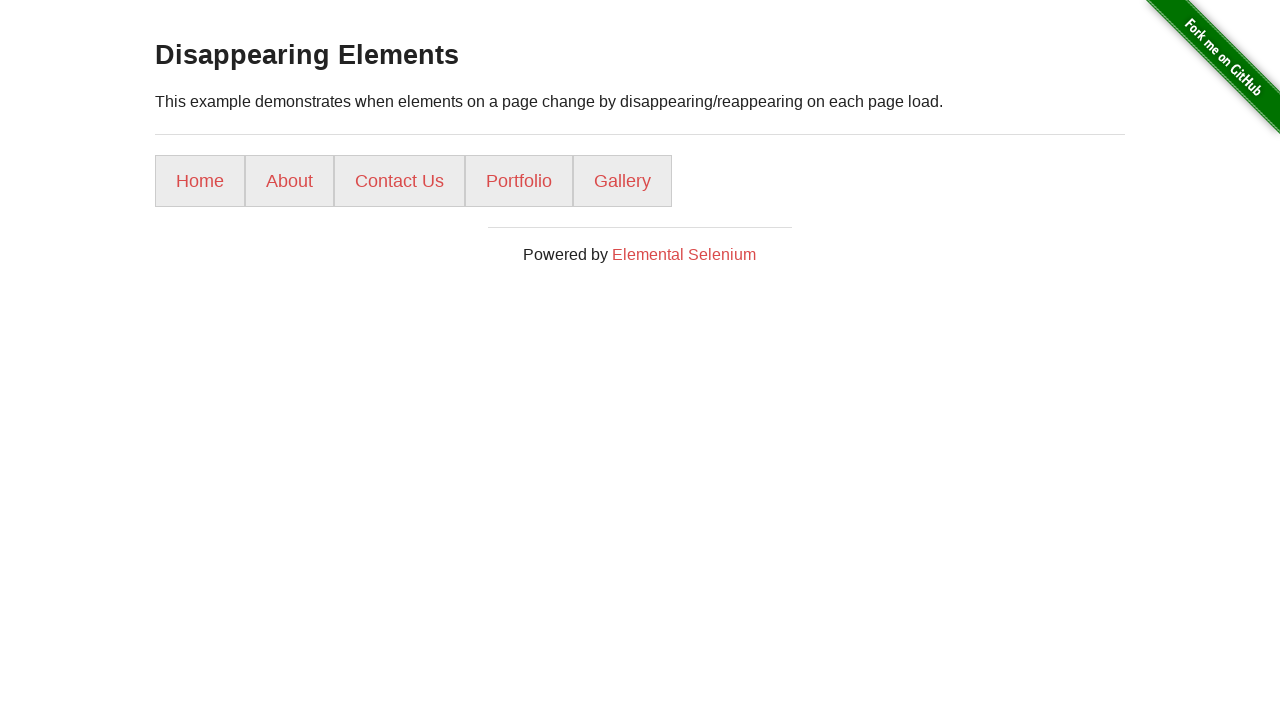

Reloaded page (iteration 1 of 5)
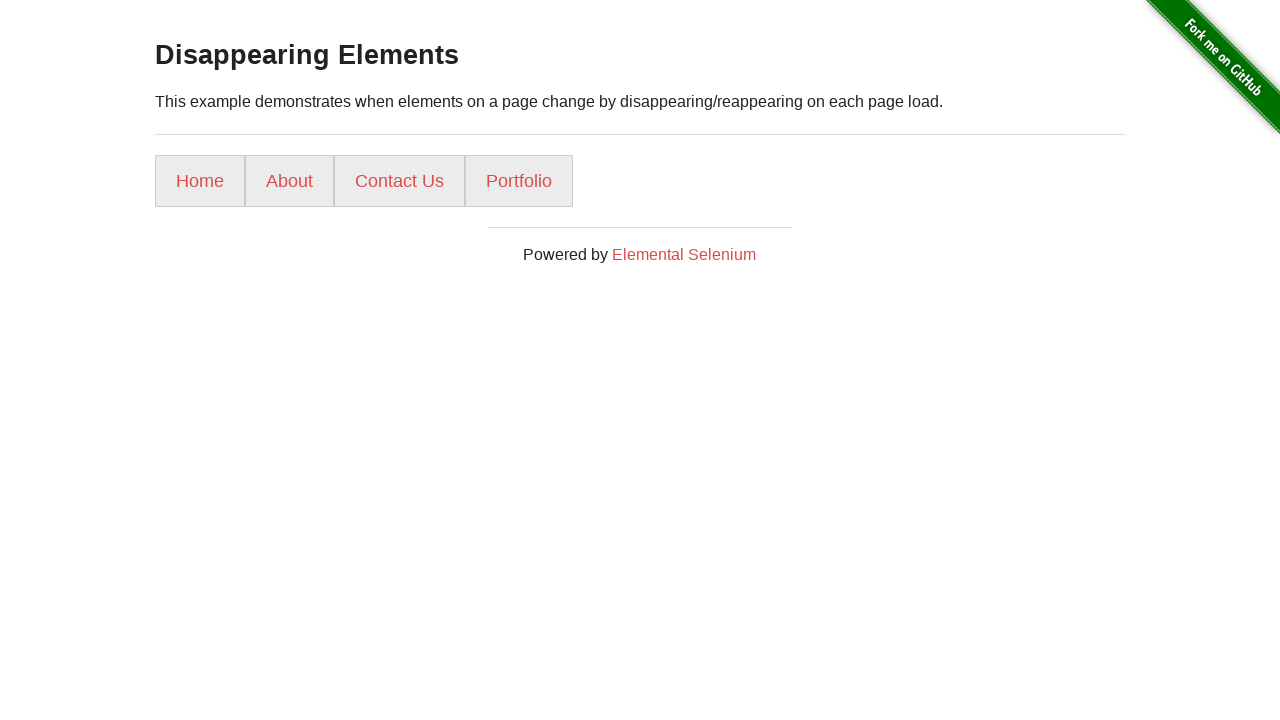

Verified home link is present after reload (iteration 1 of 5)
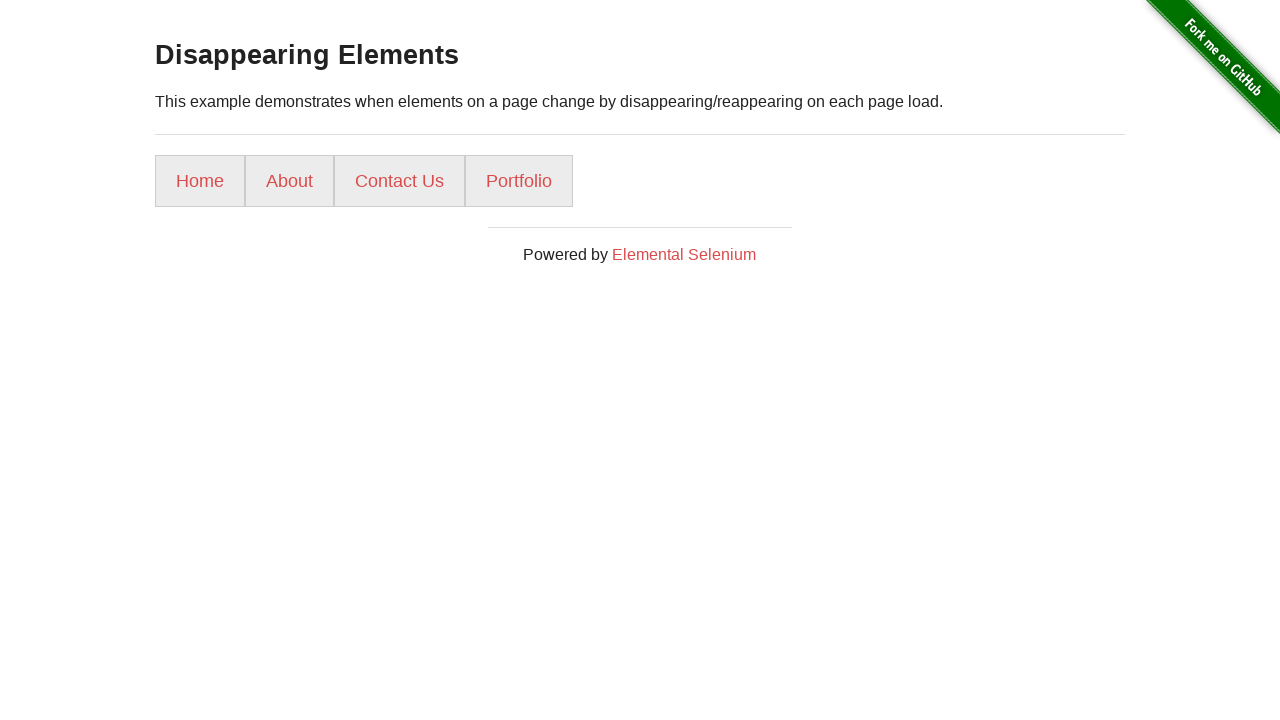

Reloaded page (iteration 2 of 5)
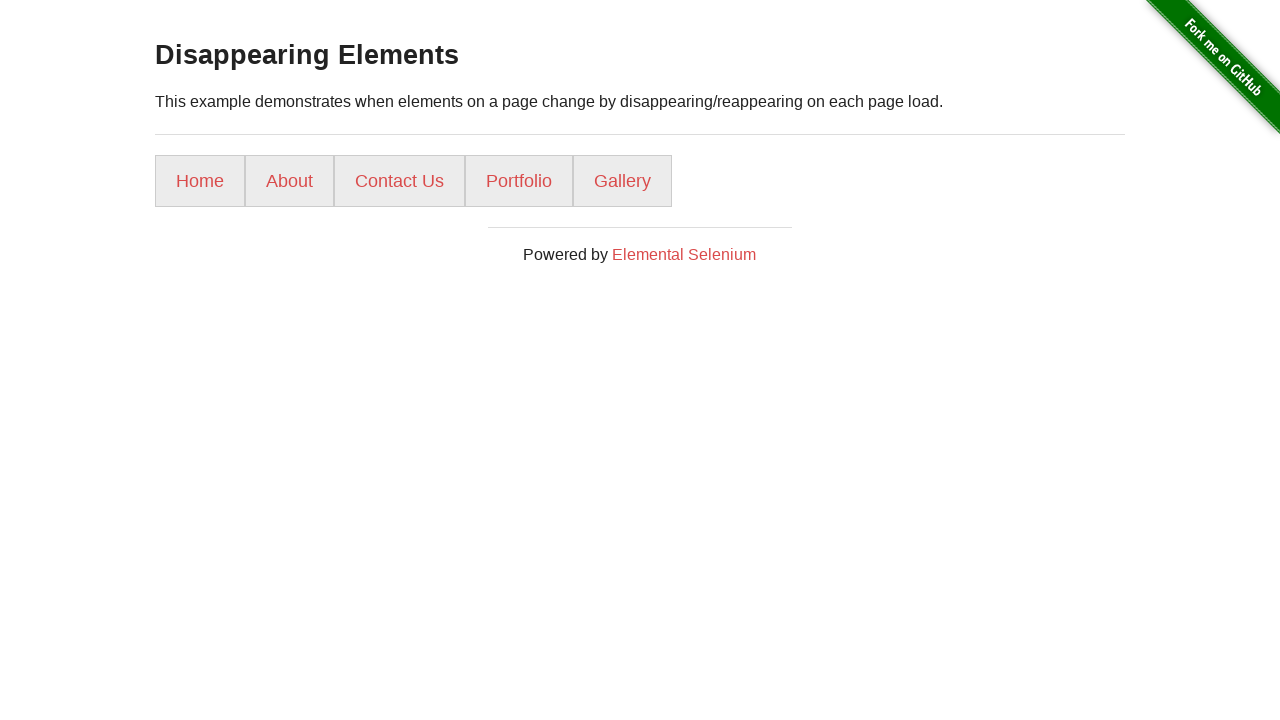

Verified home link is present after reload (iteration 2 of 5)
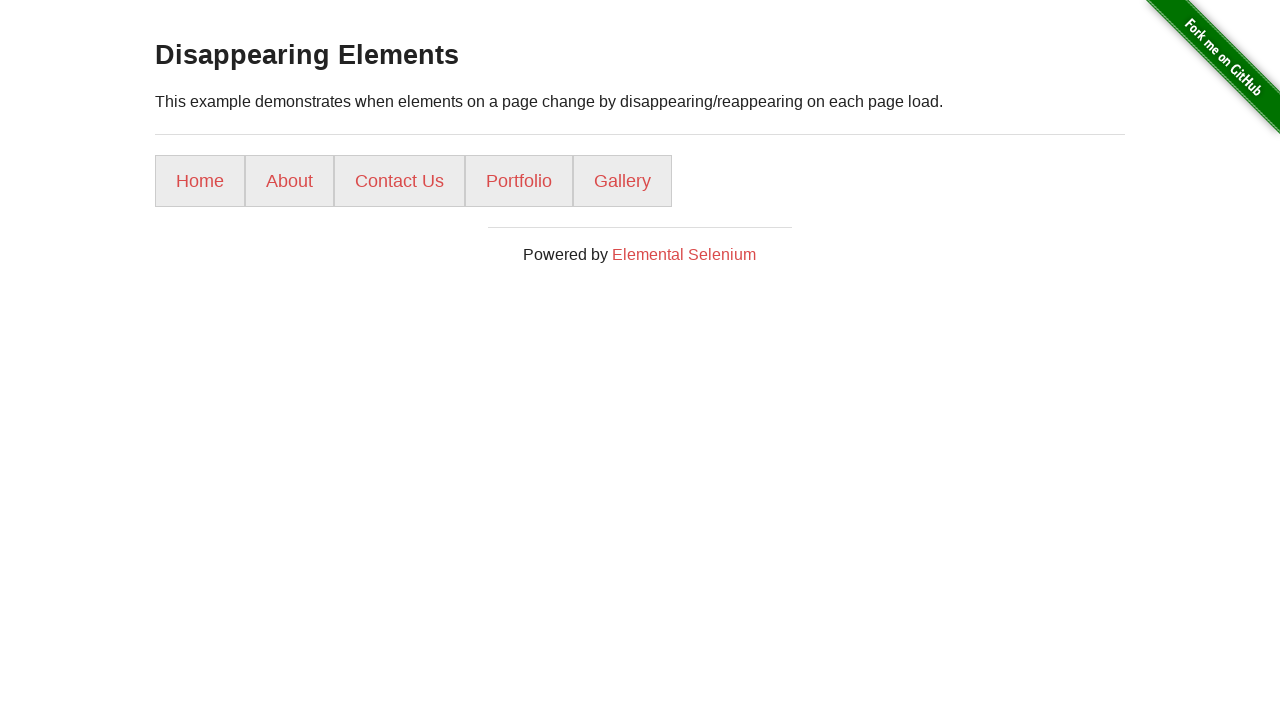

Reloaded page (iteration 3 of 5)
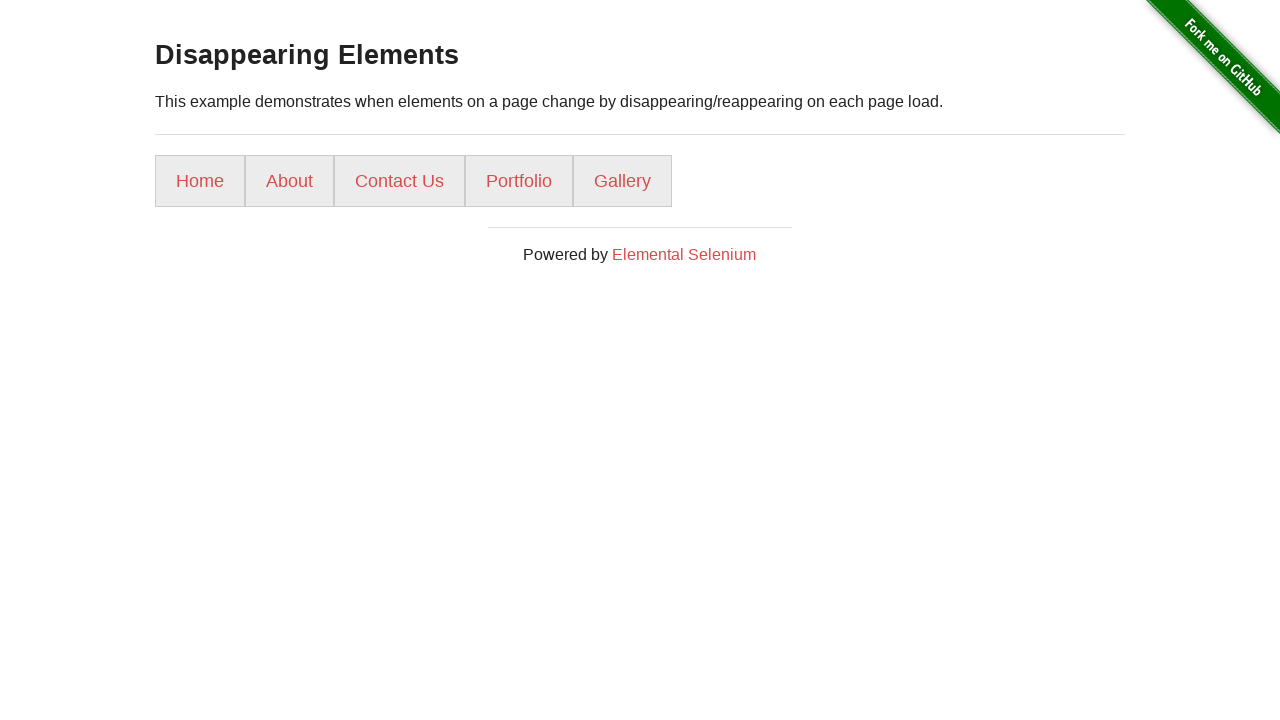

Verified home link is present after reload (iteration 3 of 5)
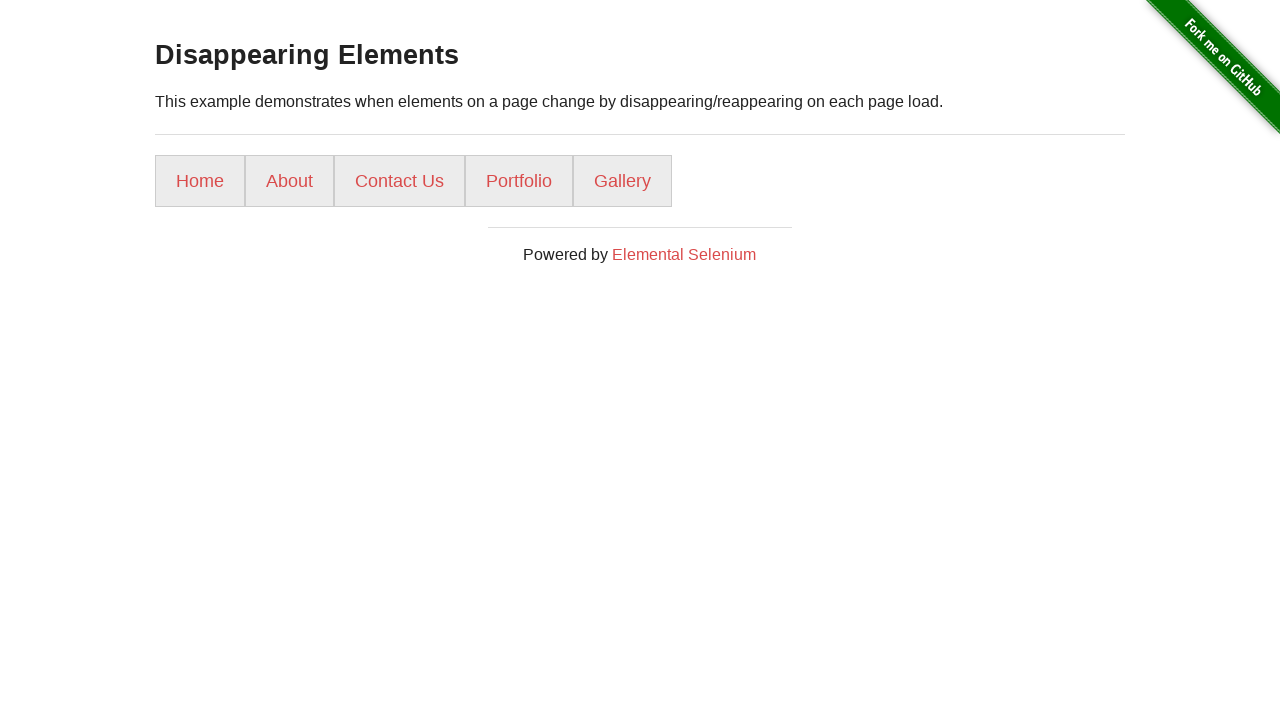

Reloaded page (iteration 4 of 5)
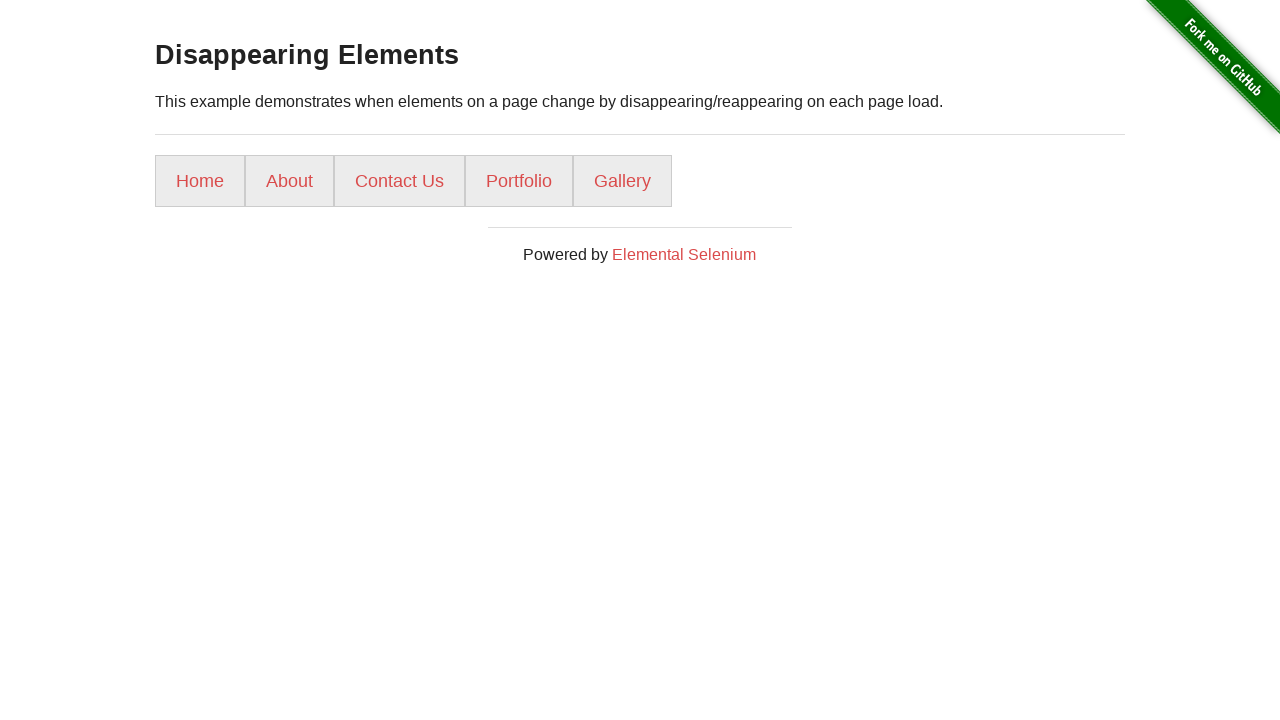

Verified home link is present after reload (iteration 4 of 5)
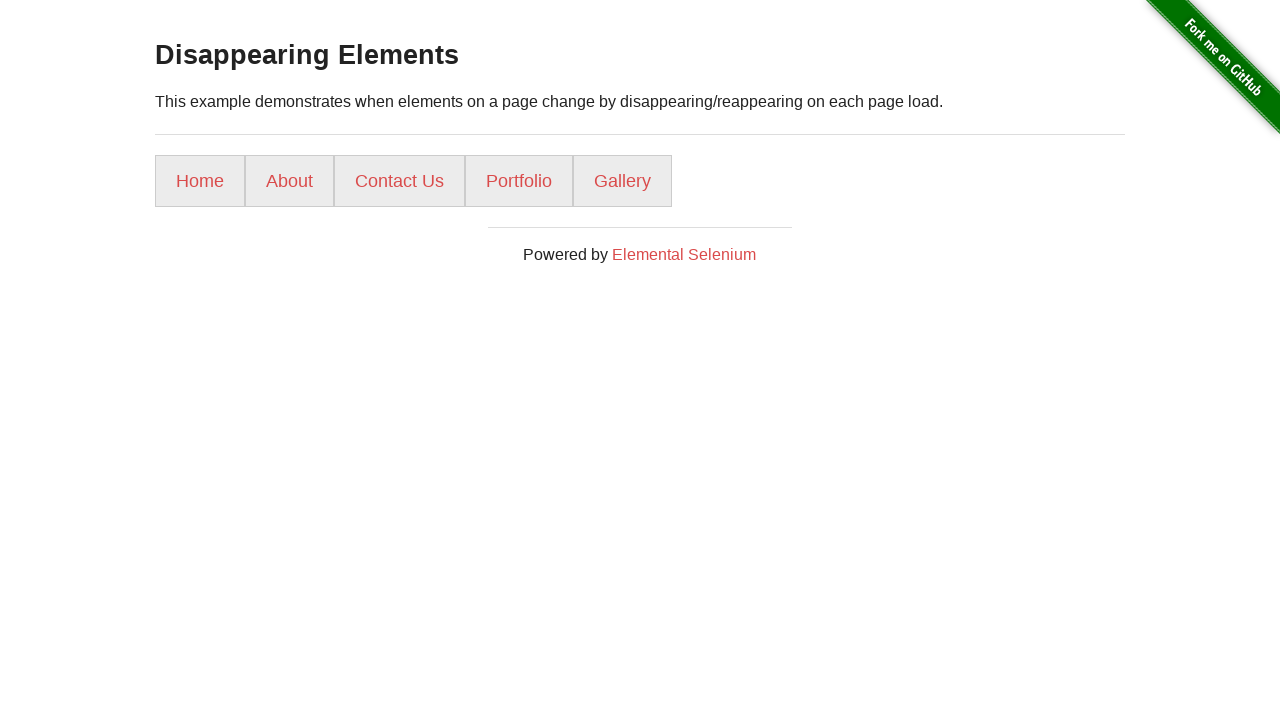

Reloaded page (iteration 5 of 5)
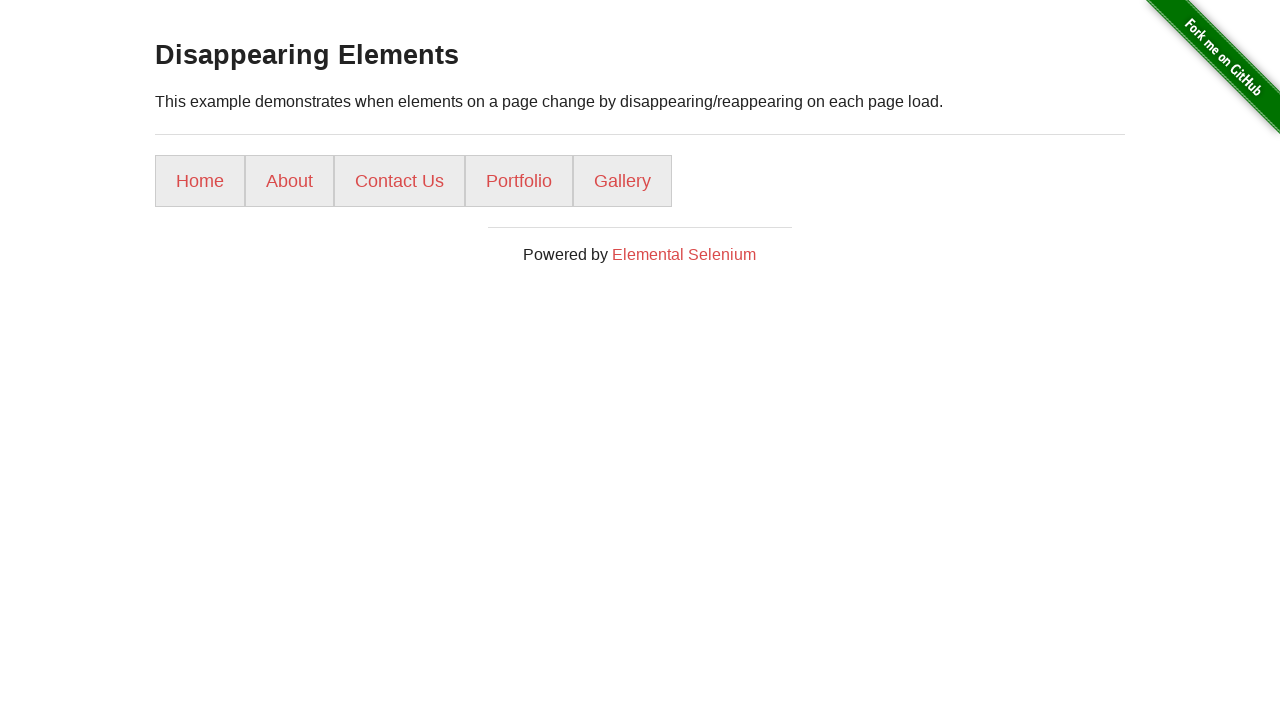

Verified home link is present after reload (iteration 5 of 5)
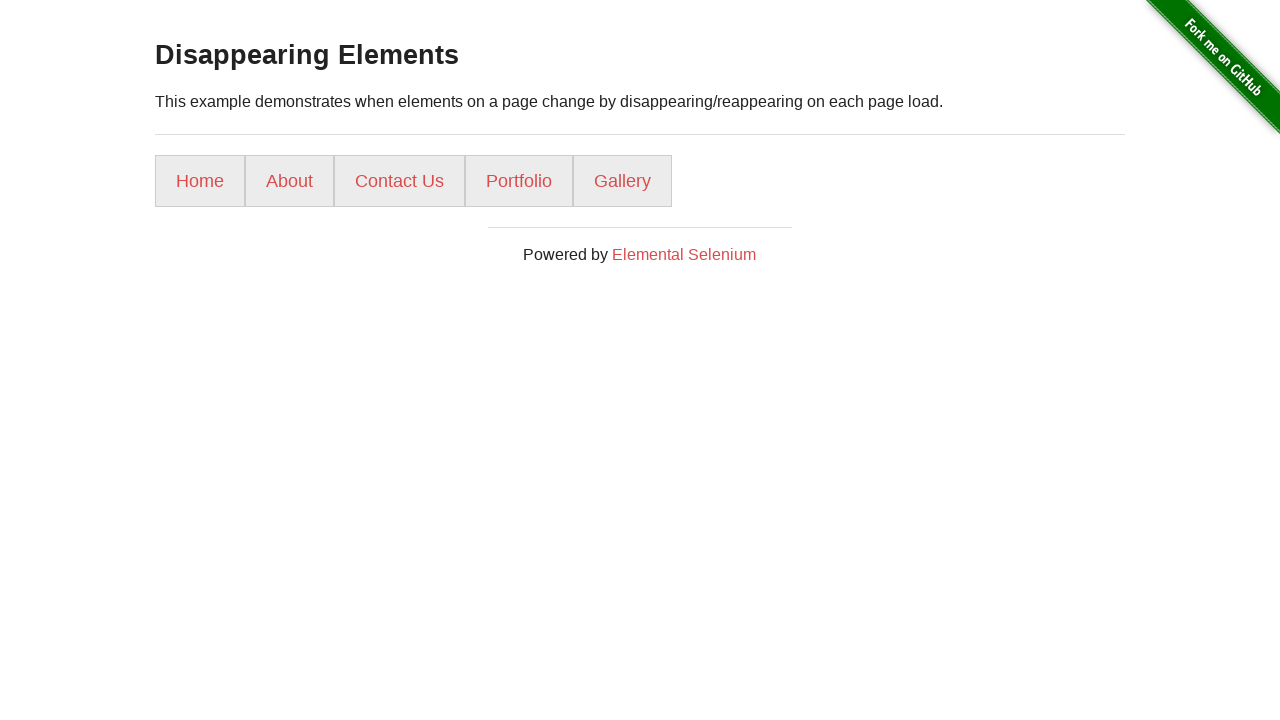

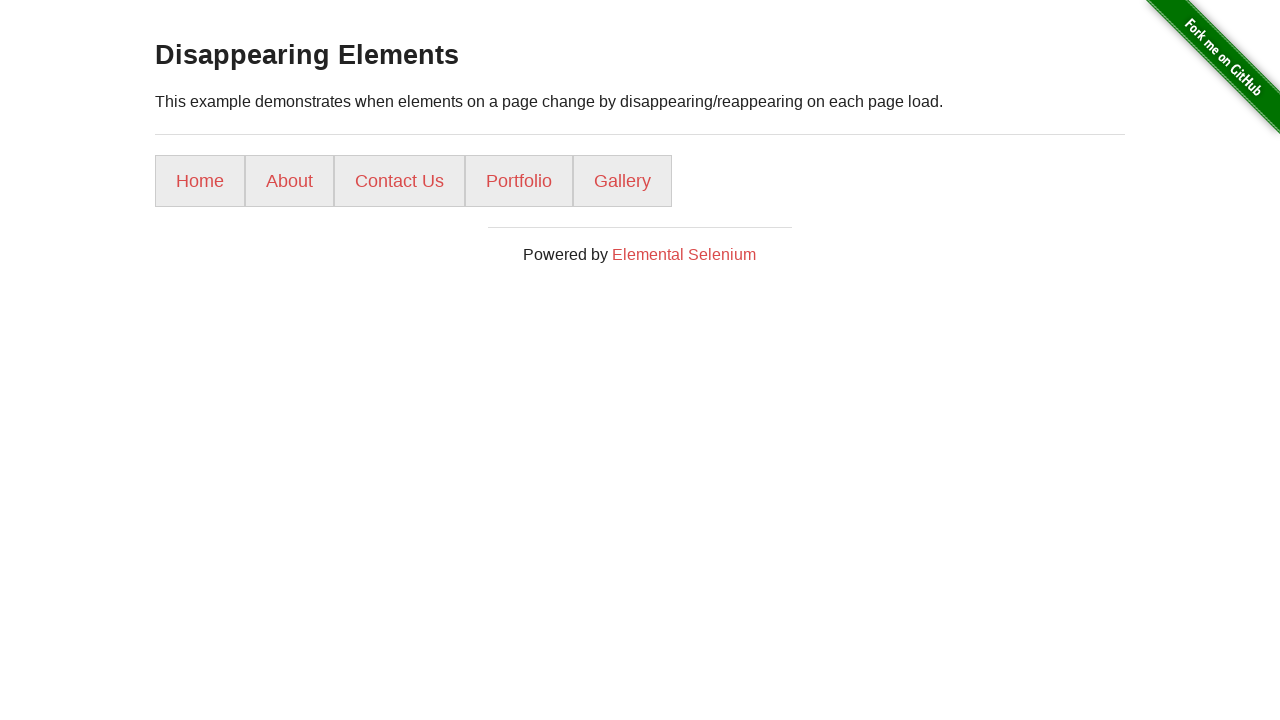